Tests click and hold drag selection functionality on a jQuery selectable grid, selecting items 1-4 by dragging from the first to the fourth element.

Starting URL: https://automationfc.github.io/jquery-selectable/

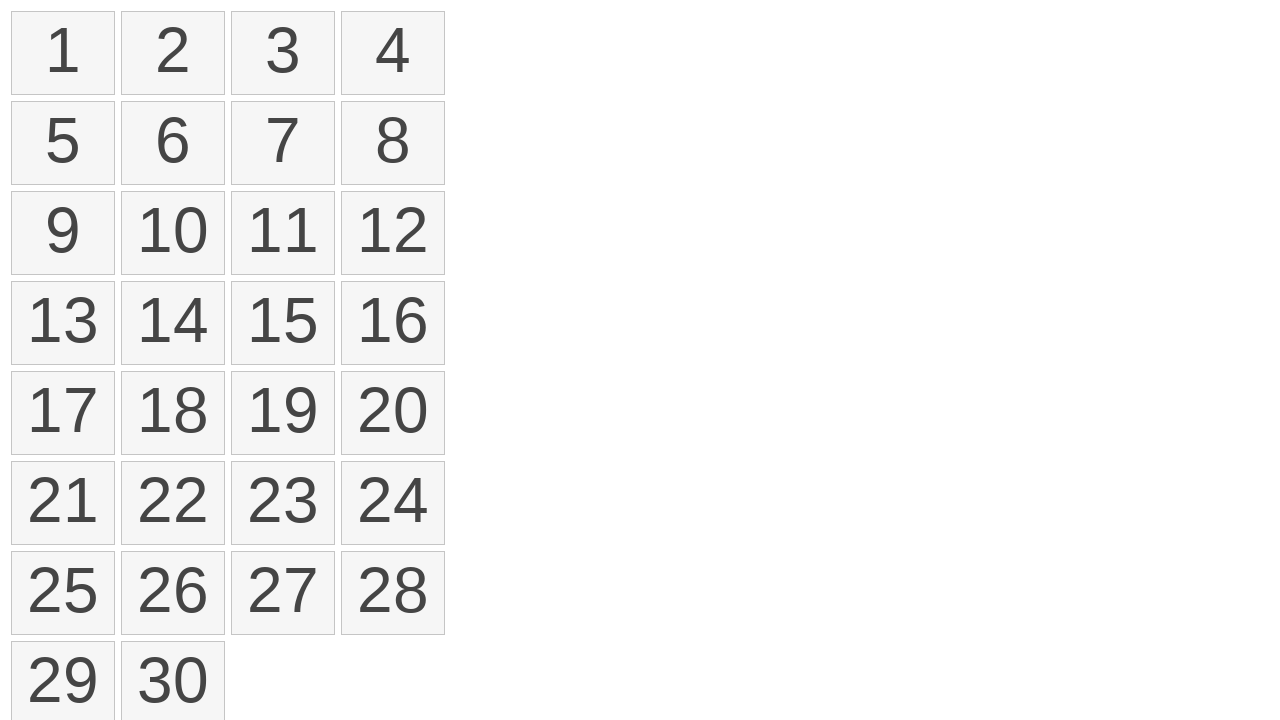

Waited for selectable list to load
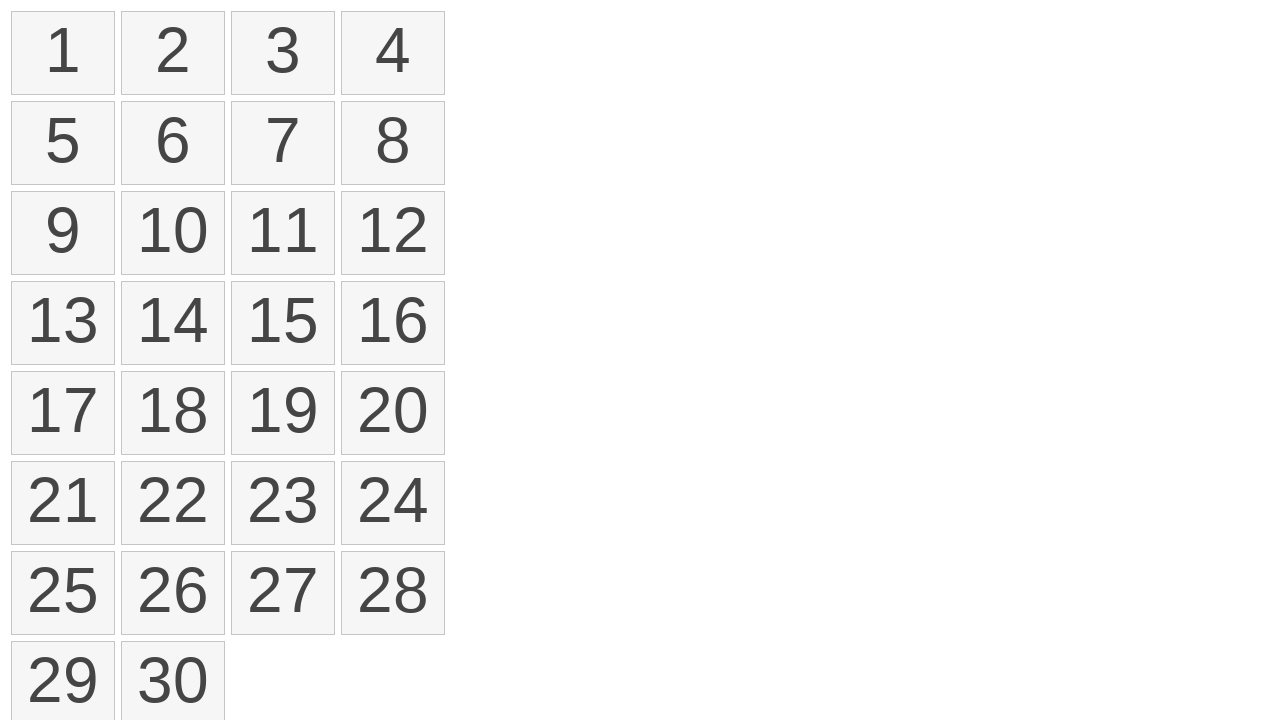

Located all selectable list items
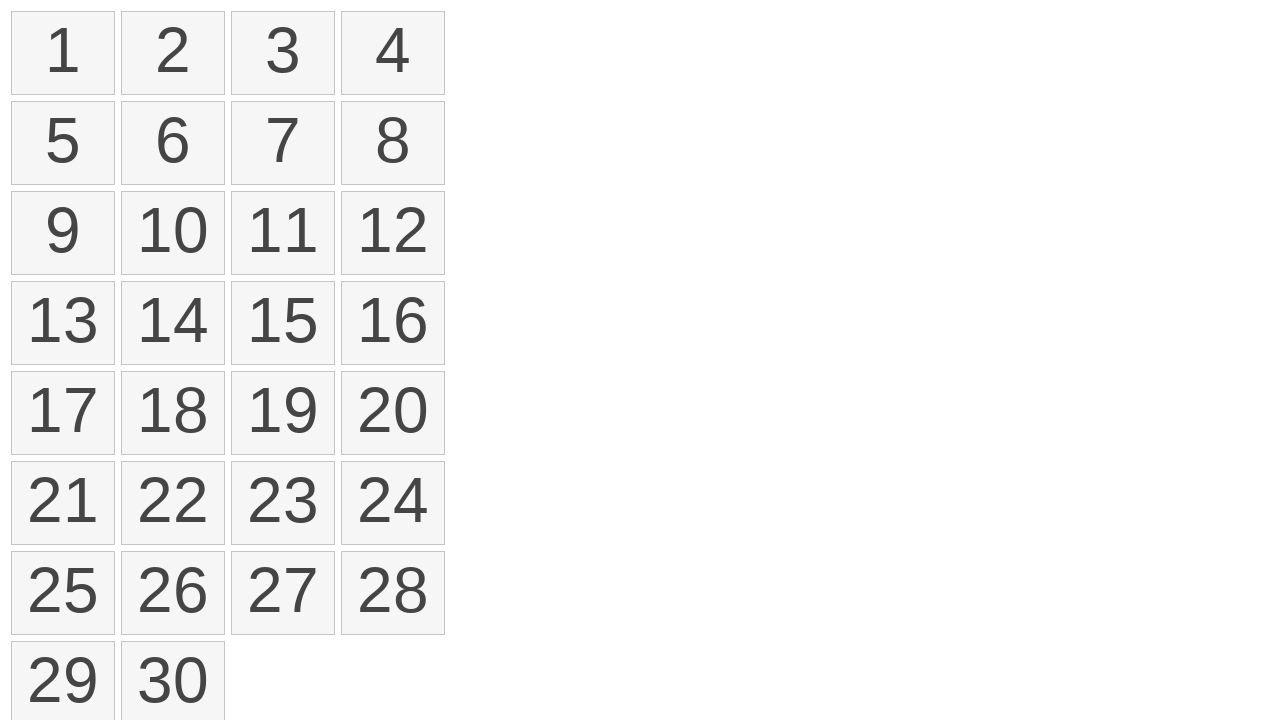

Retrieved bounding box for first element
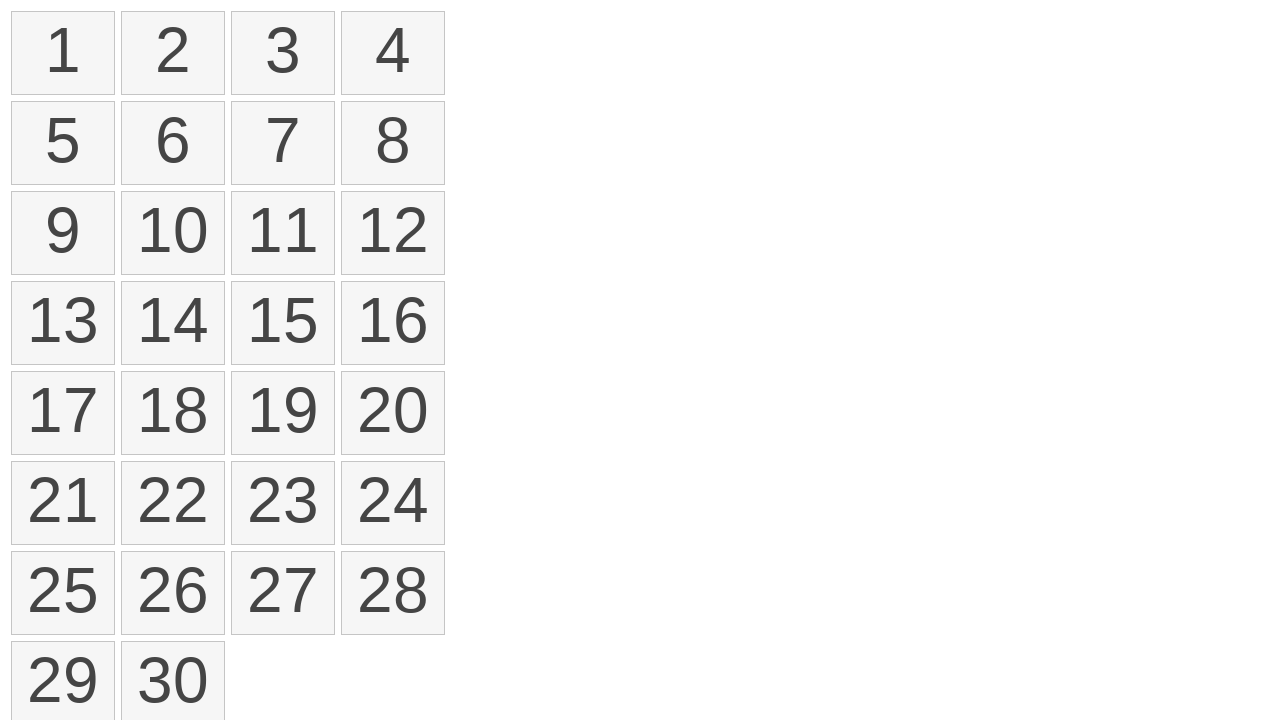

Retrieved bounding box for fourth element
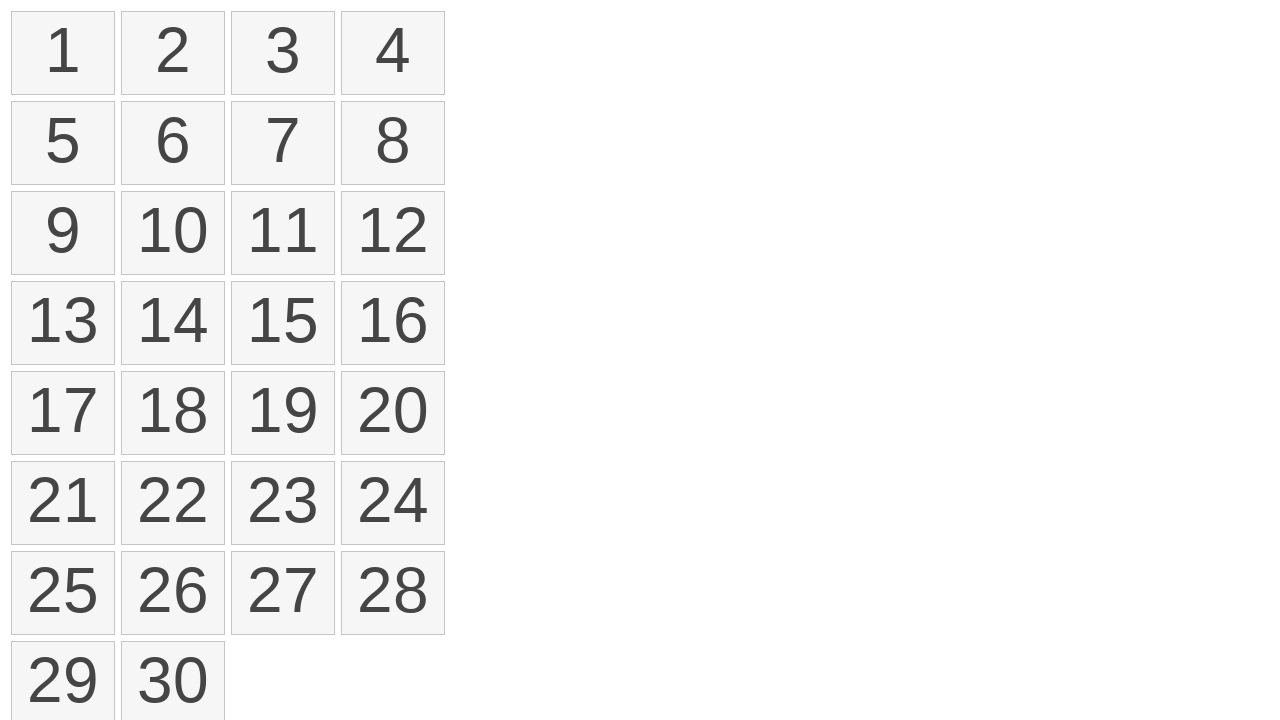

Moved mouse to center of first element at (63, 53)
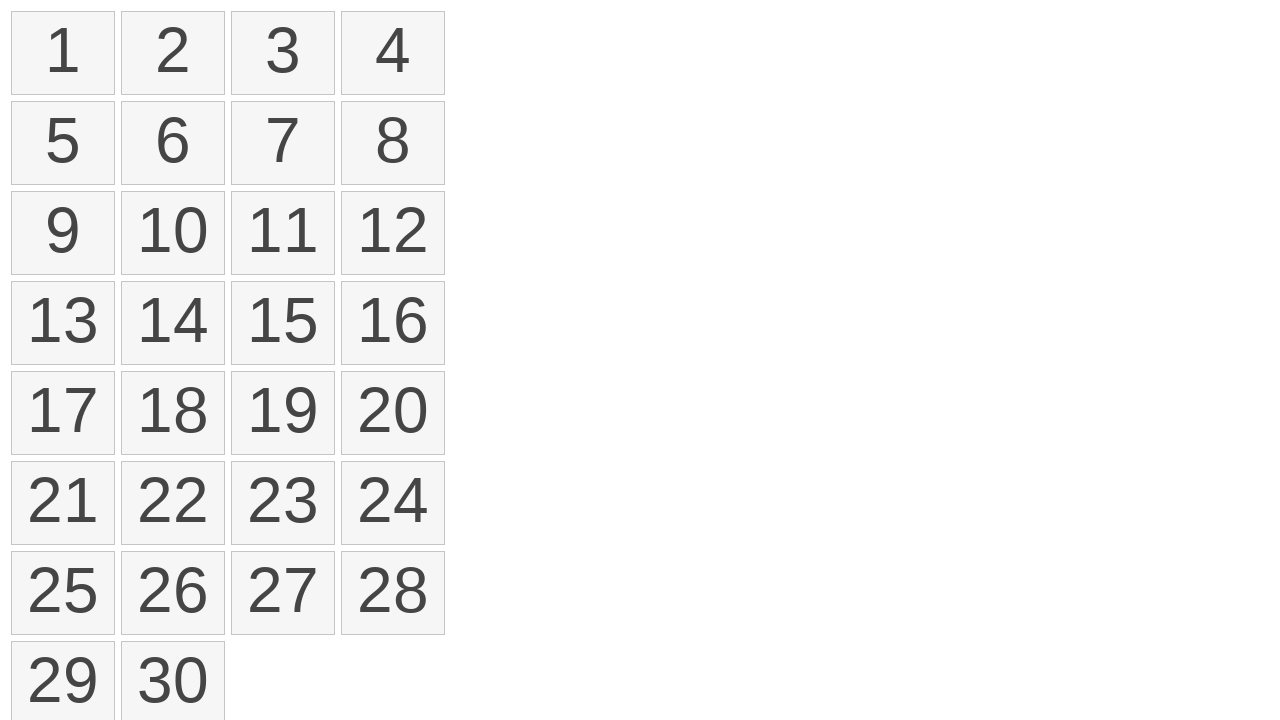

Pressed and held mouse button on first element at (63, 53)
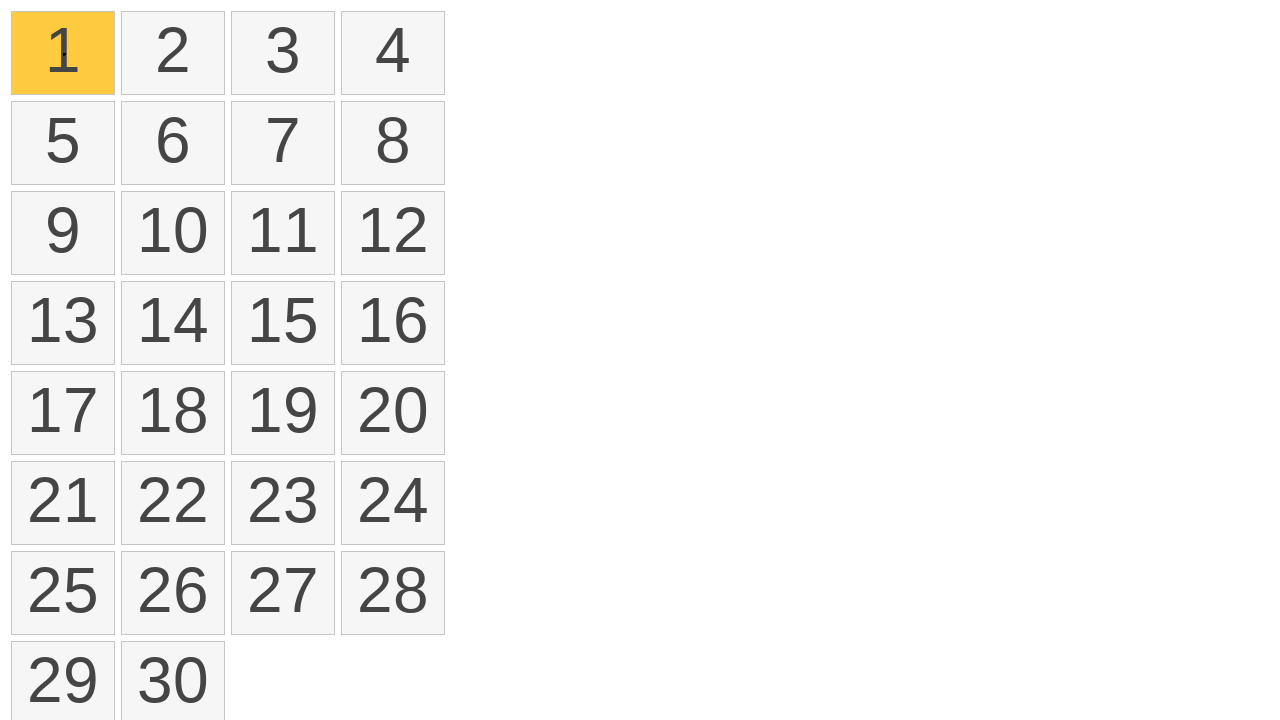

Waited 500ms while holding mouse button
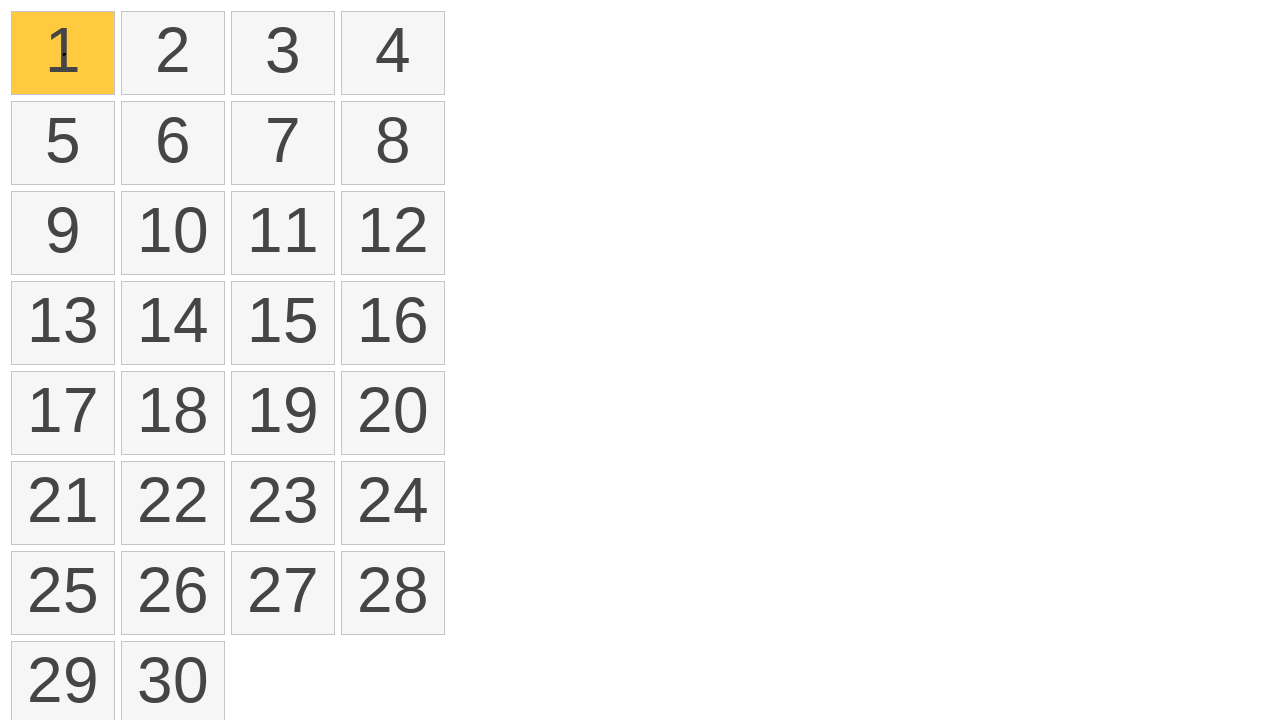

Dragged mouse to center of fourth element at (393, 53)
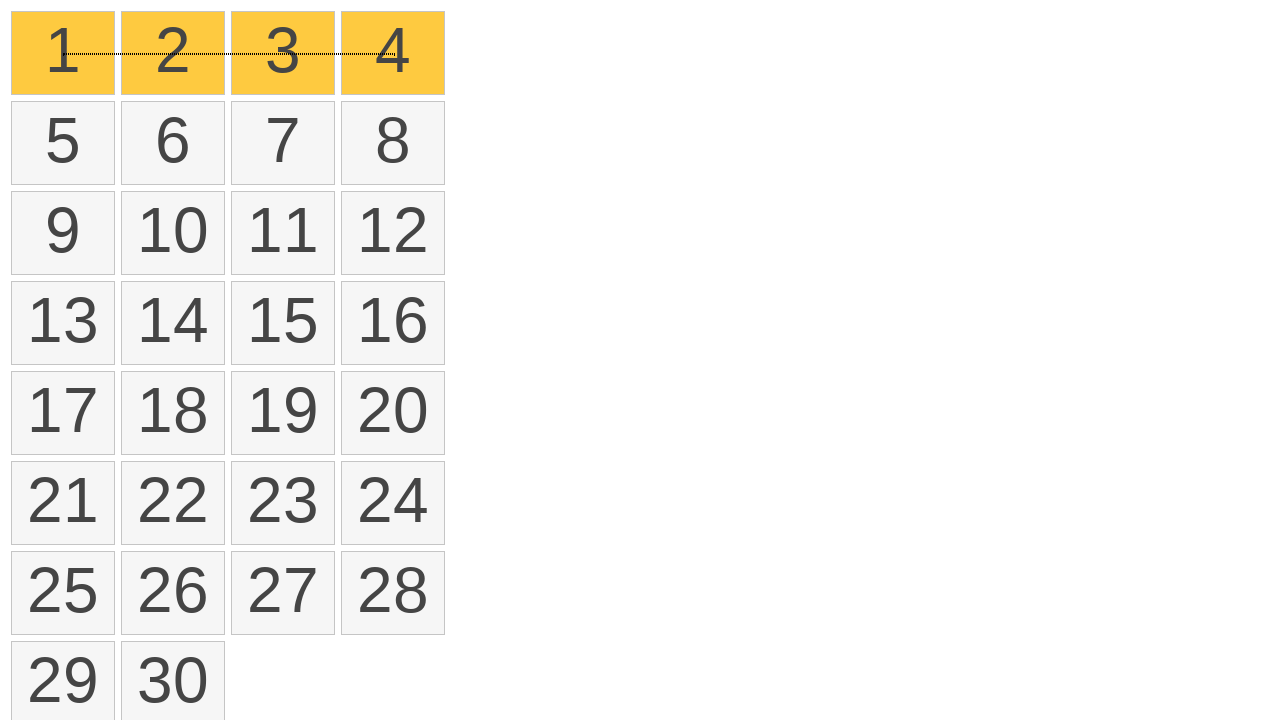

Waited 500ms while dragging
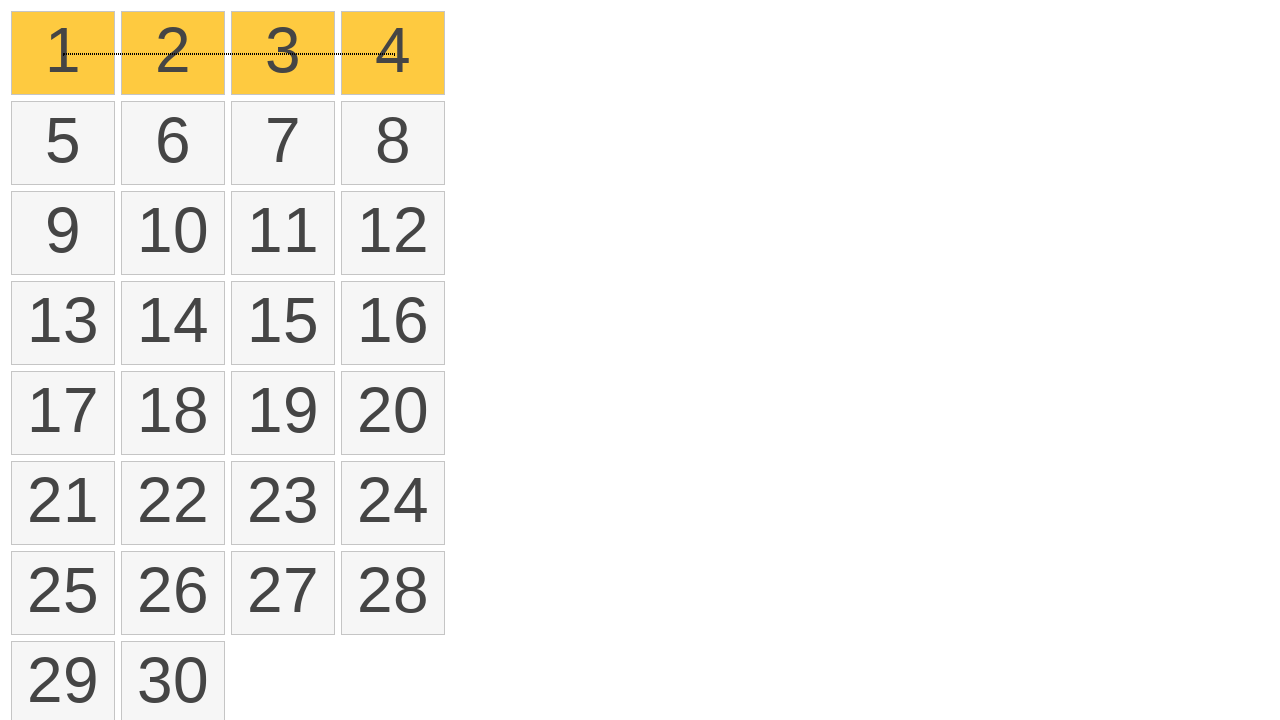

Released mouse button to complete drag selection at (393, 53)
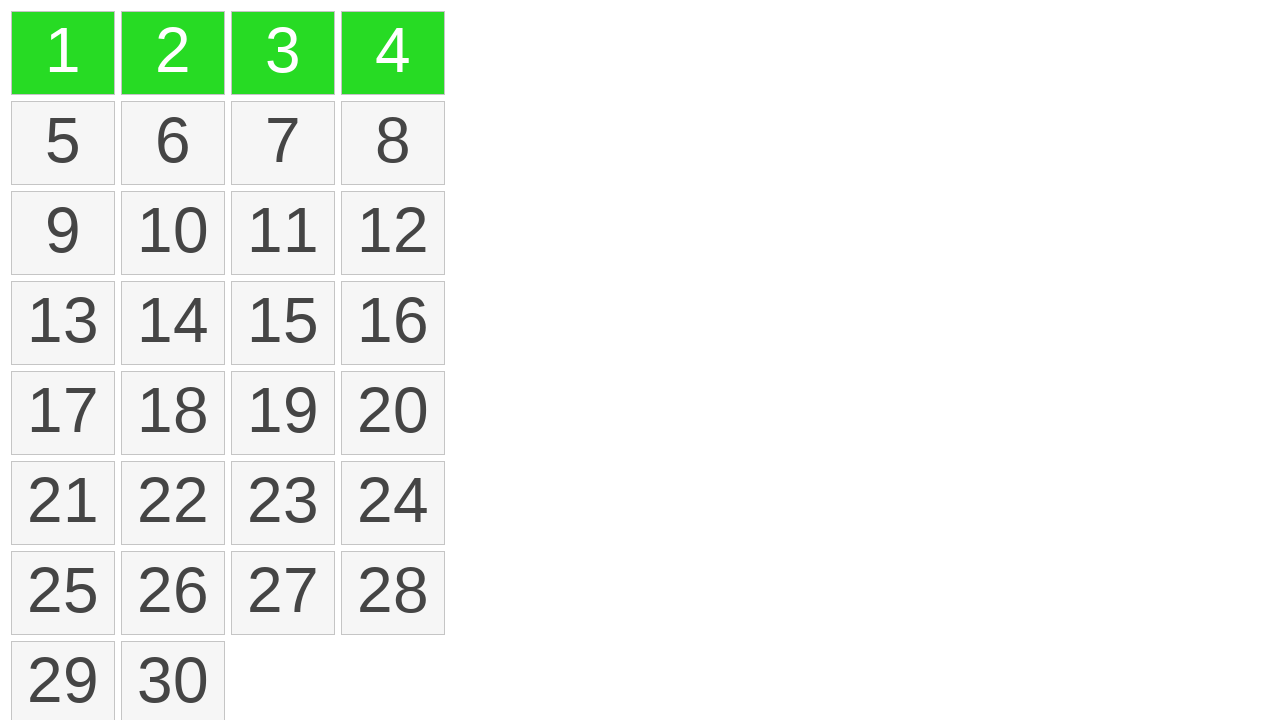

Waited 500ms for selection to complete
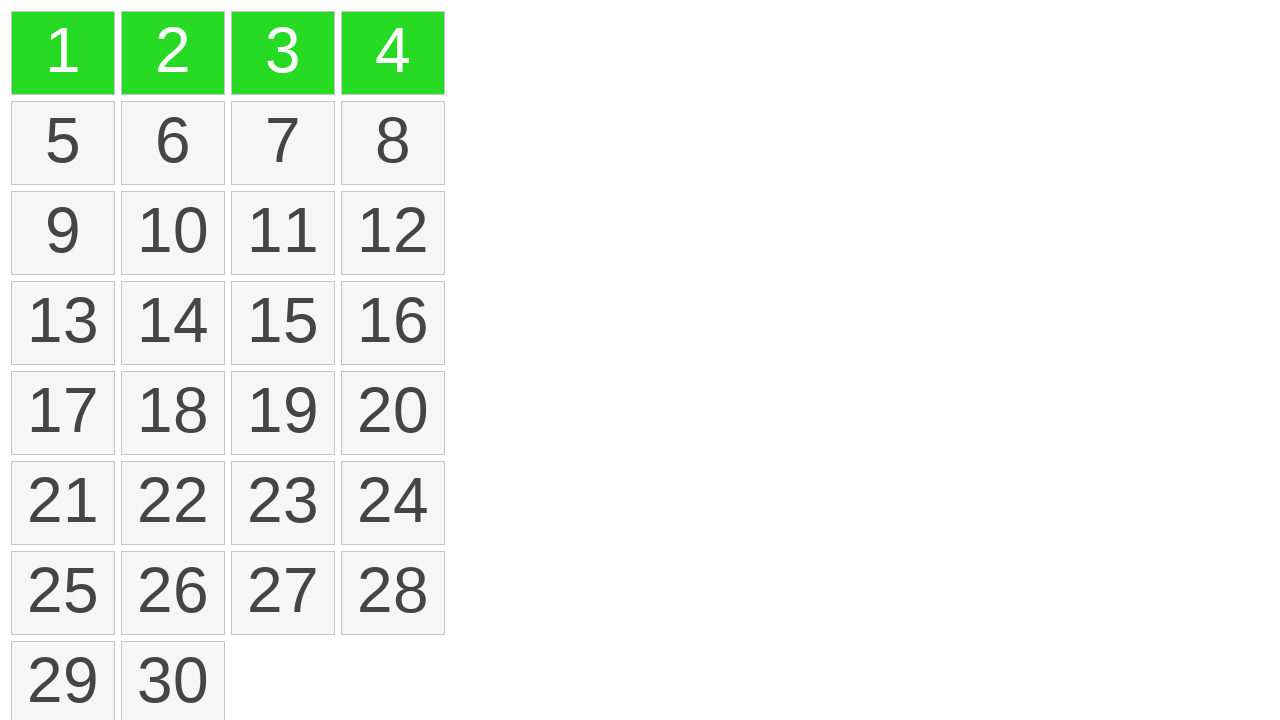

Counted 4 selected items
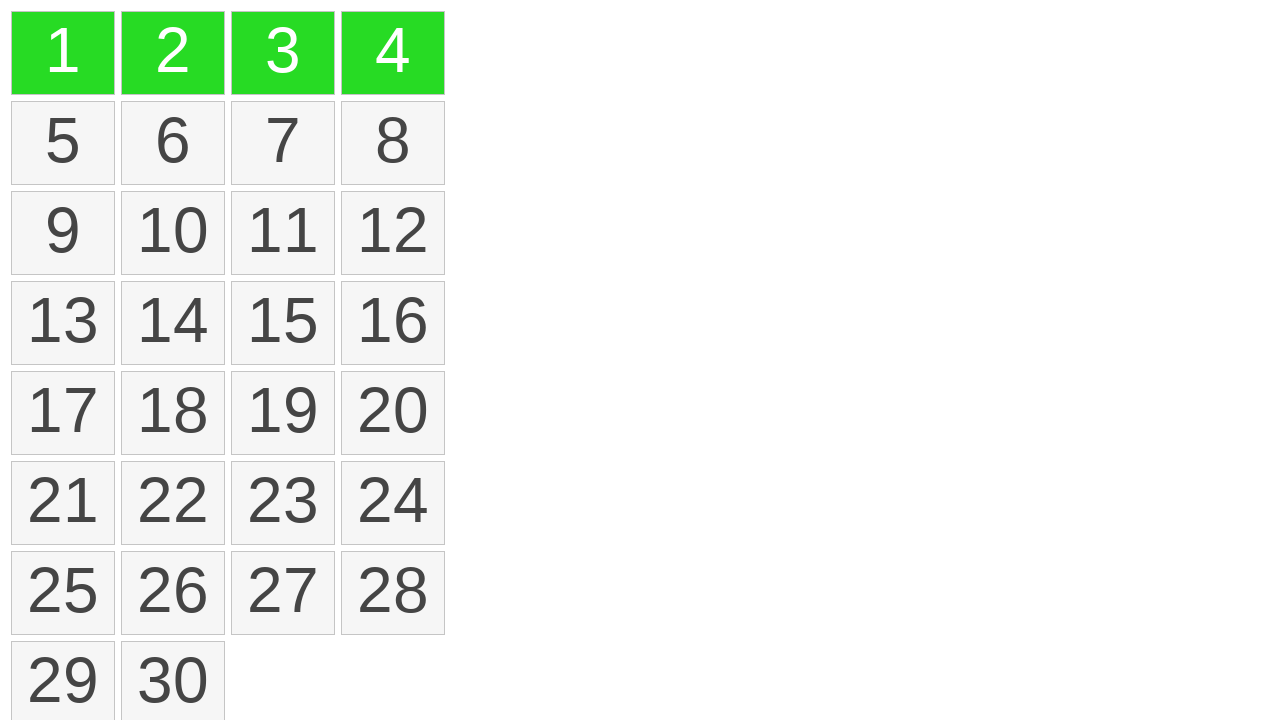

Verified that exactly 4 items are selected (items 1-4)
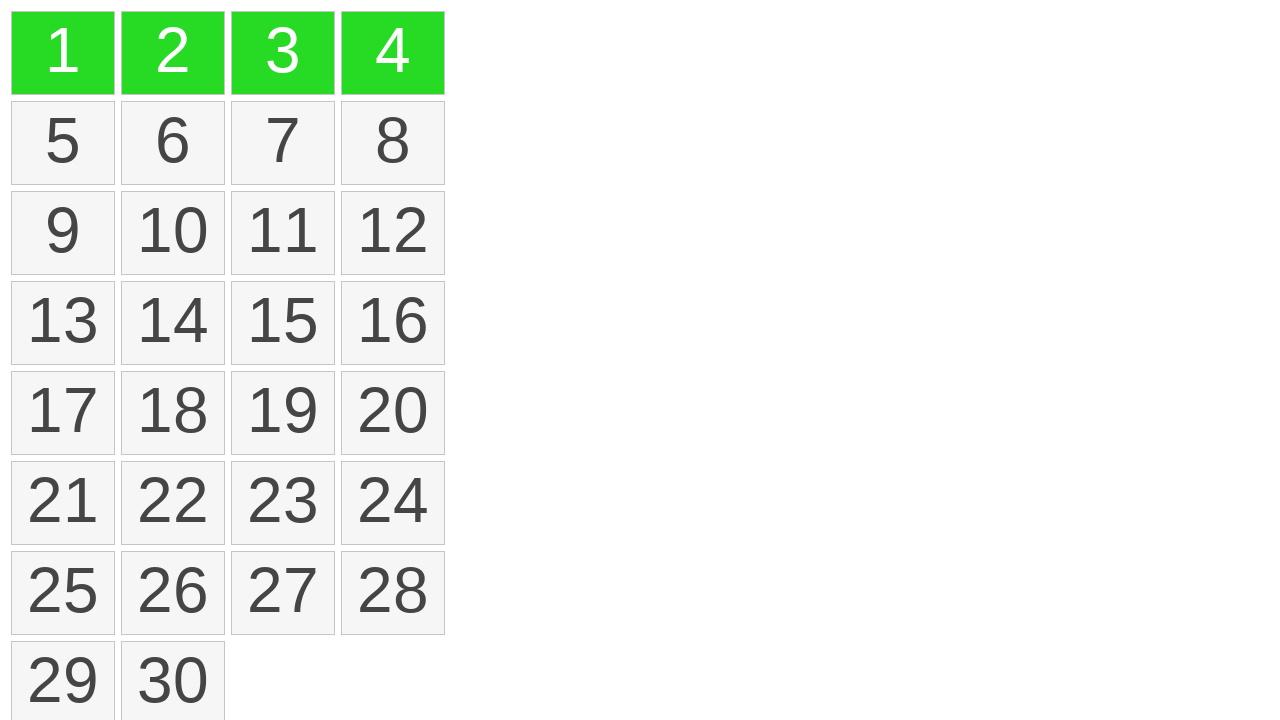

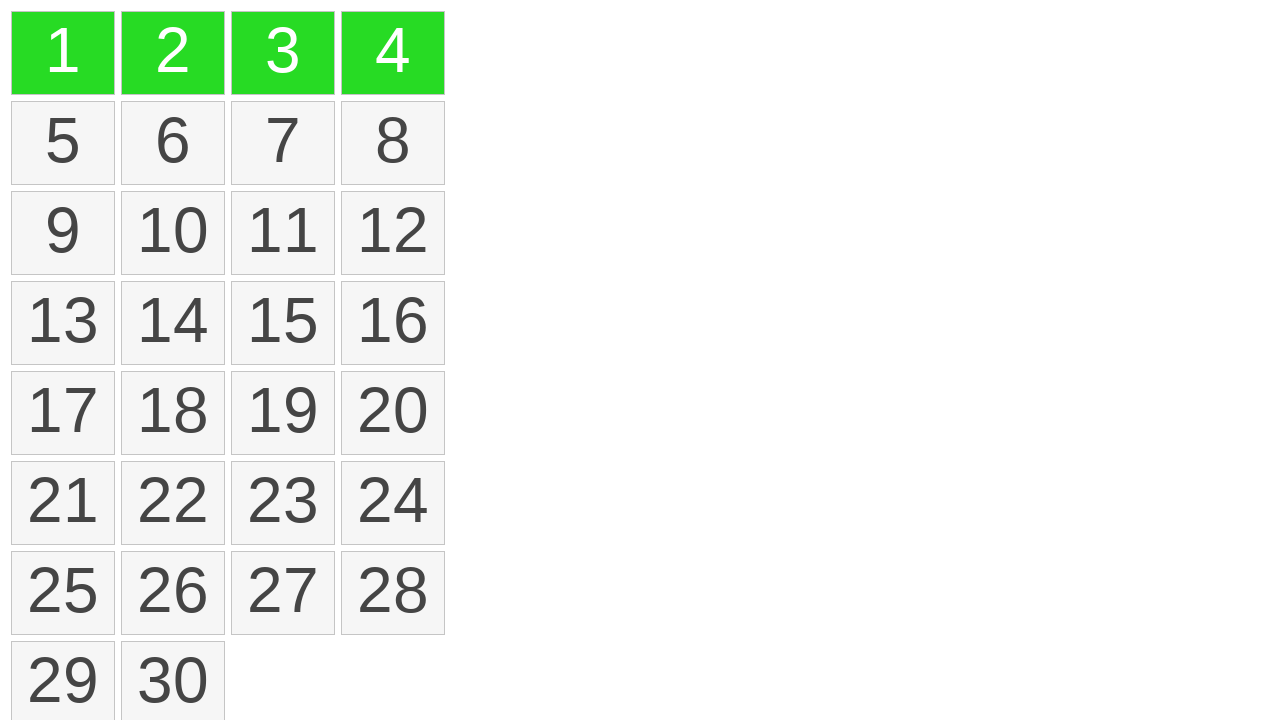